Navigates to NSE pre-open market page and clicks the download link element with specific CSS classes to trigger file download

Starting URL: https://www.nseindia.com/market-data/pre-open-market-cm-and-emerge-market#

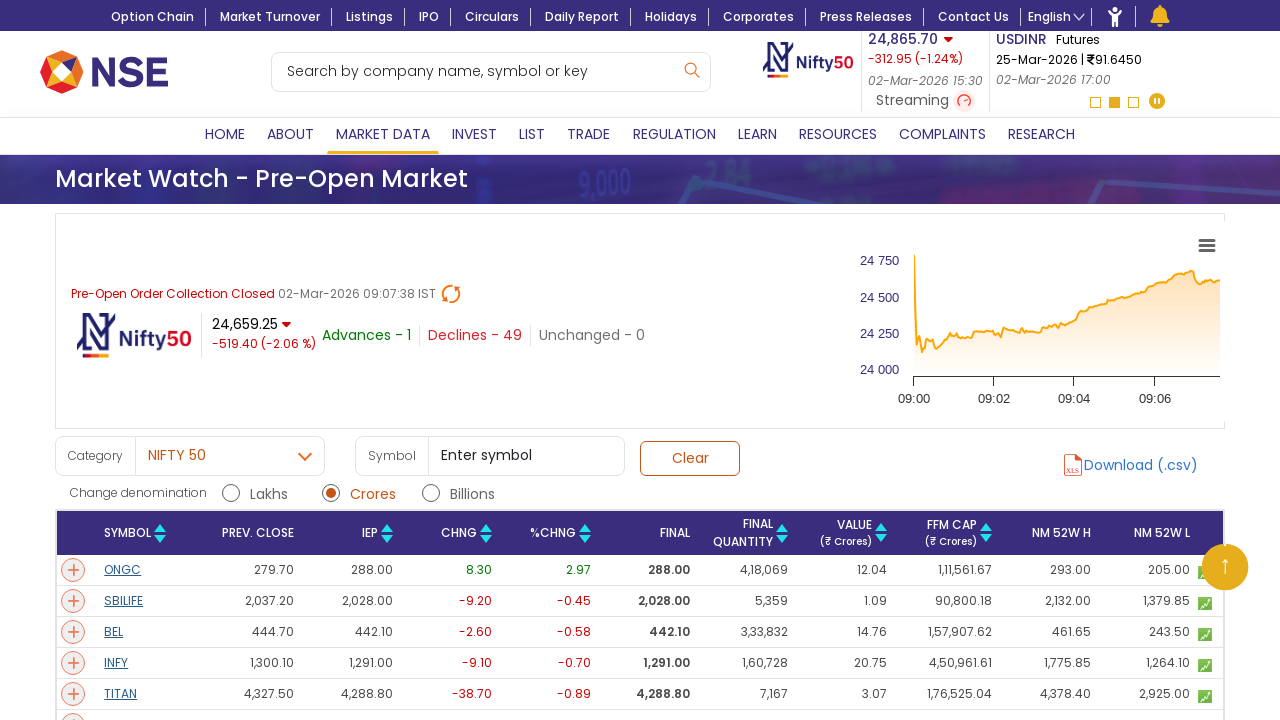

Waited for download button with CSS classes 'downloads downloadLink' to be visible
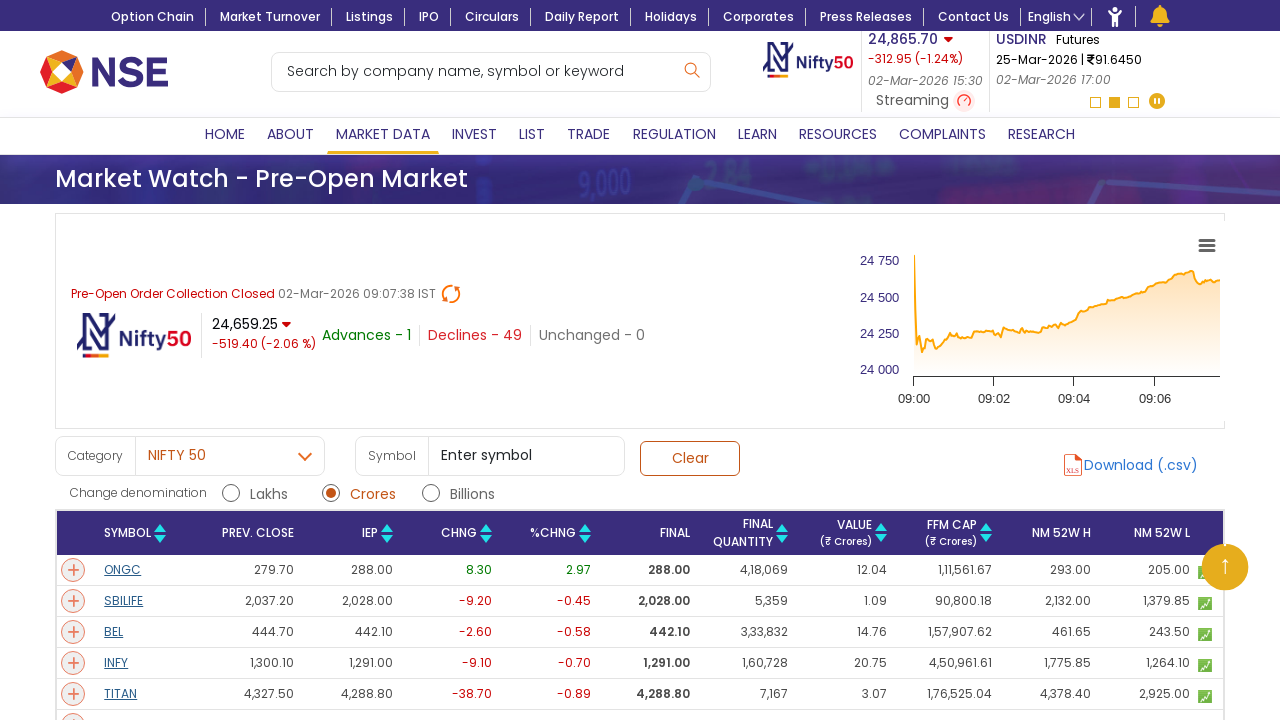

Clicked the download link element to trigger file download at (1131, 465) on div.downloads.downloadLink
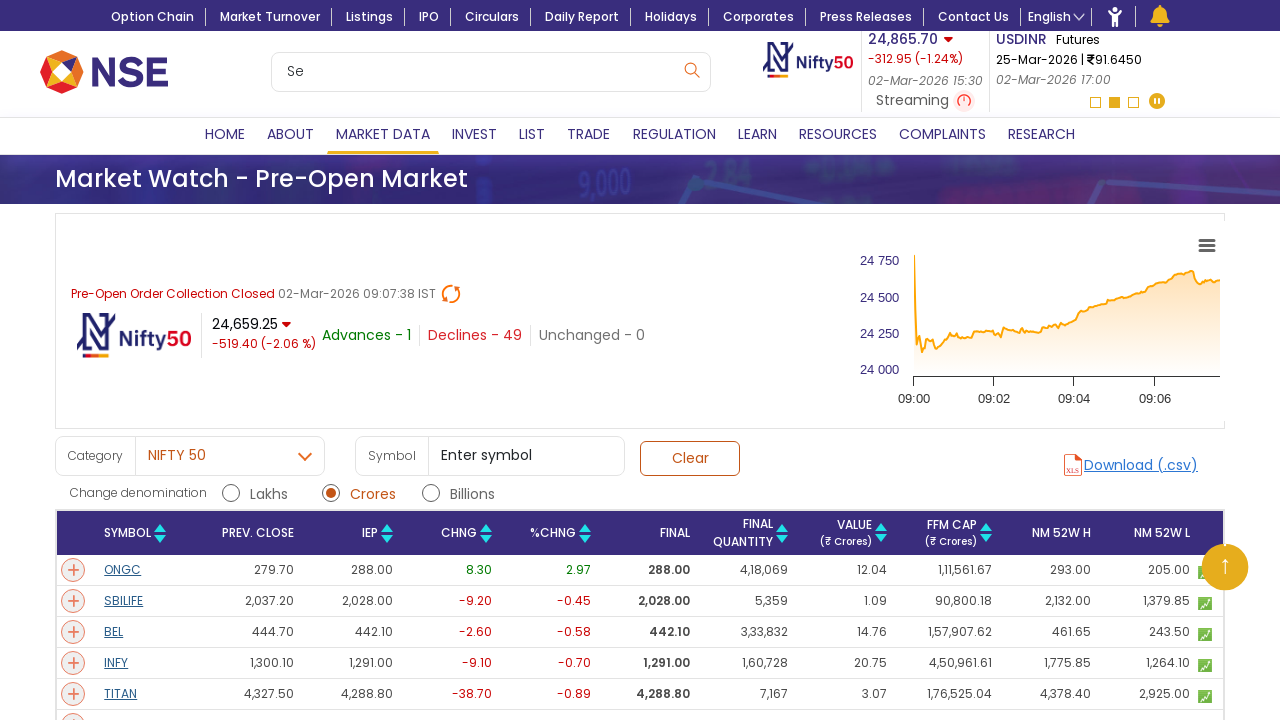

Waited 2 seconds for download to be triggered
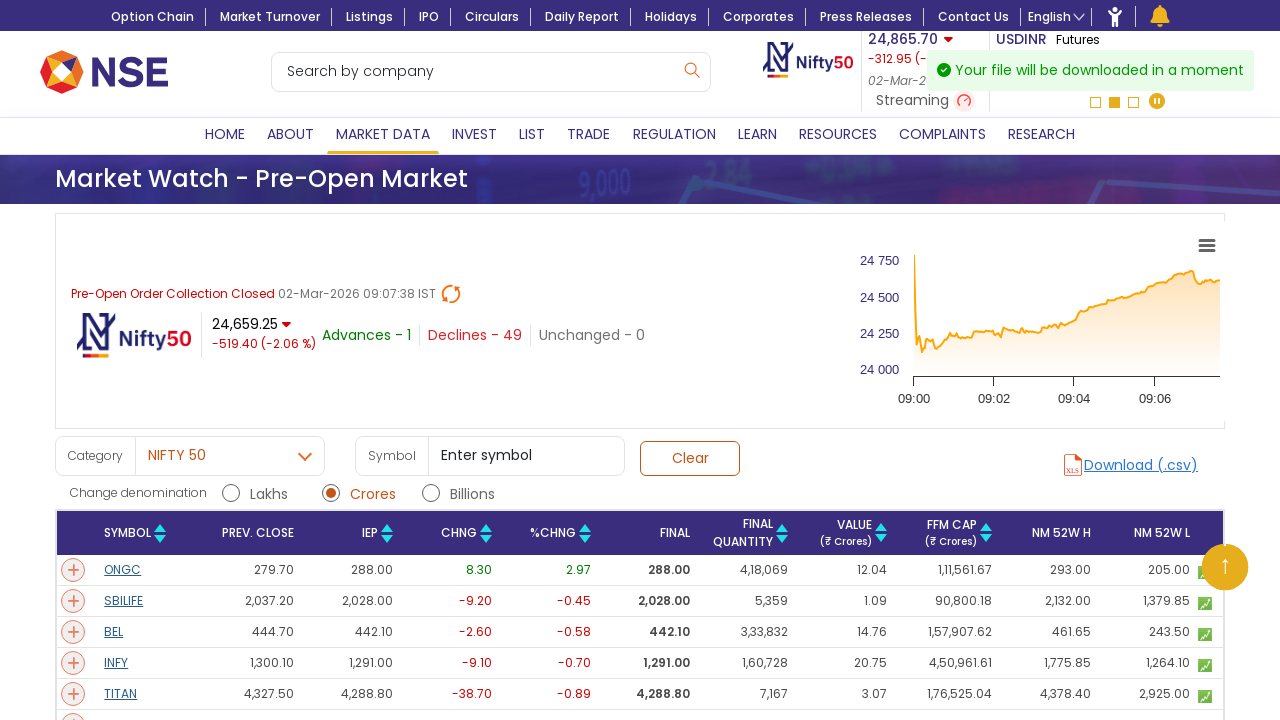

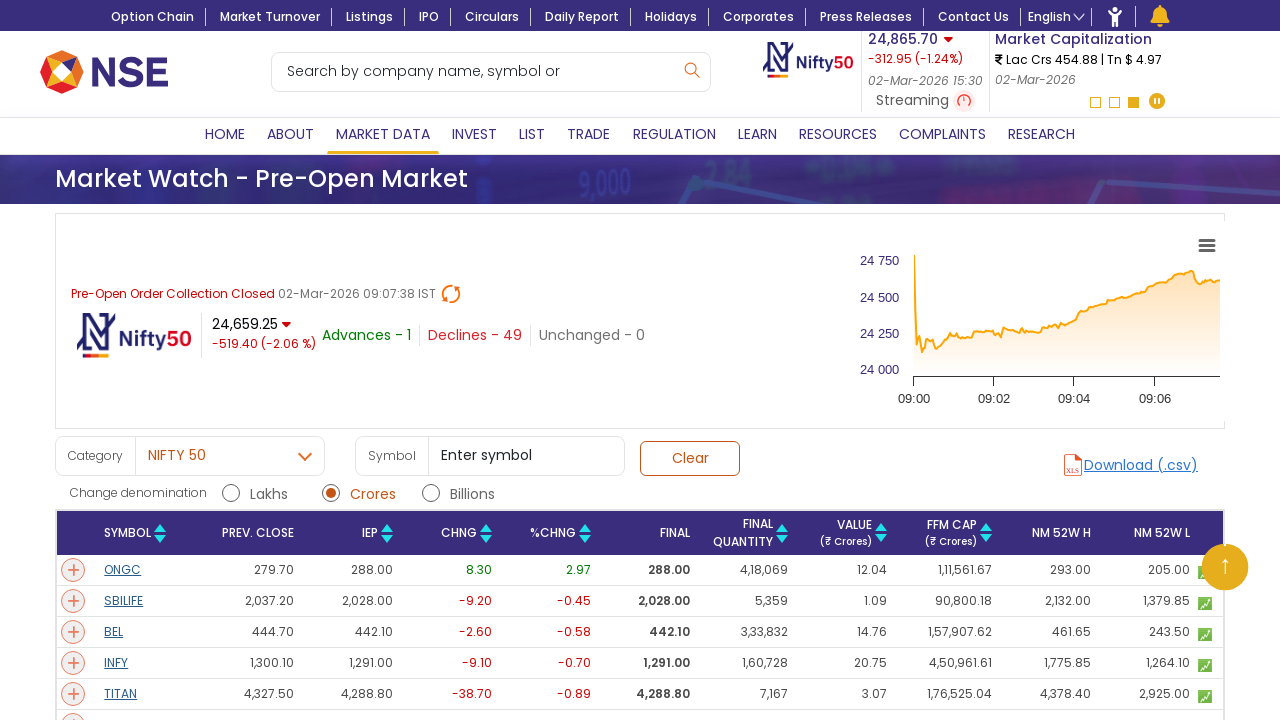